Tests dynamic controls page by clicking the Remove button and verifying the Add button appears after the checkbox is removed

Starting URL: http://the-internet.herokuapp.com/dynamic_controls

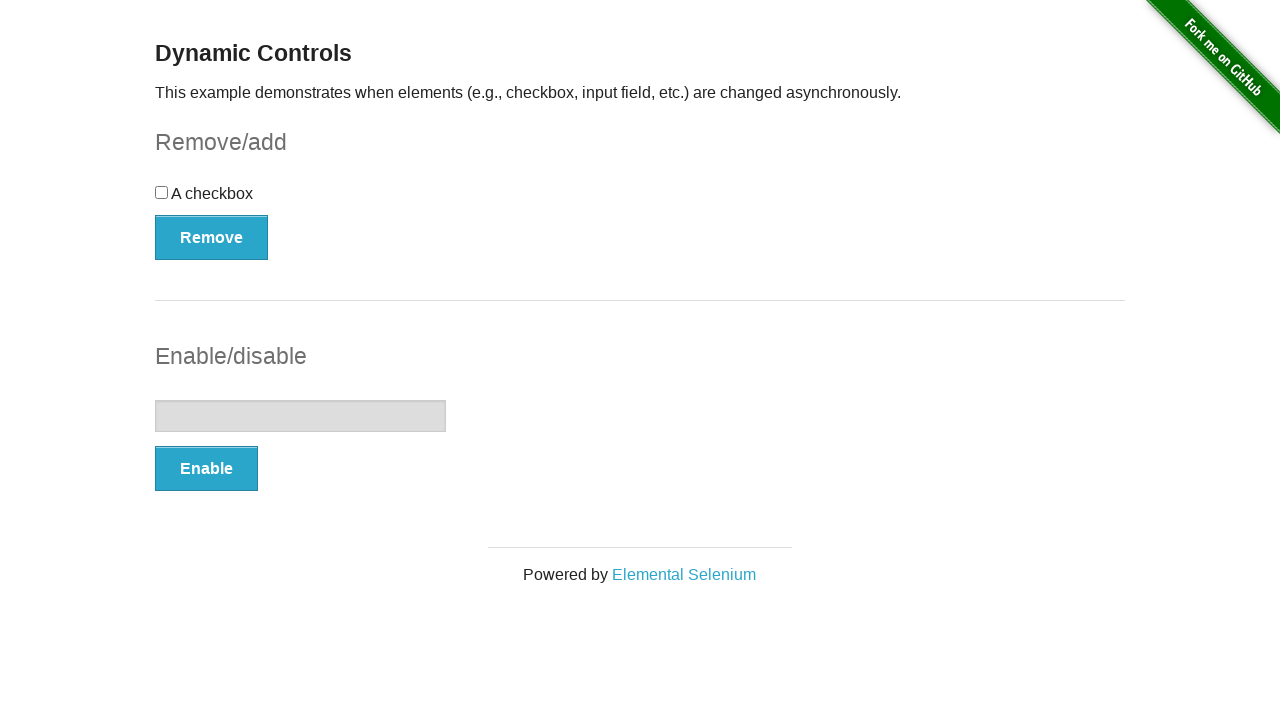

Clicked the Remove button at (212, 237) on xpath=//*[.='Remove']
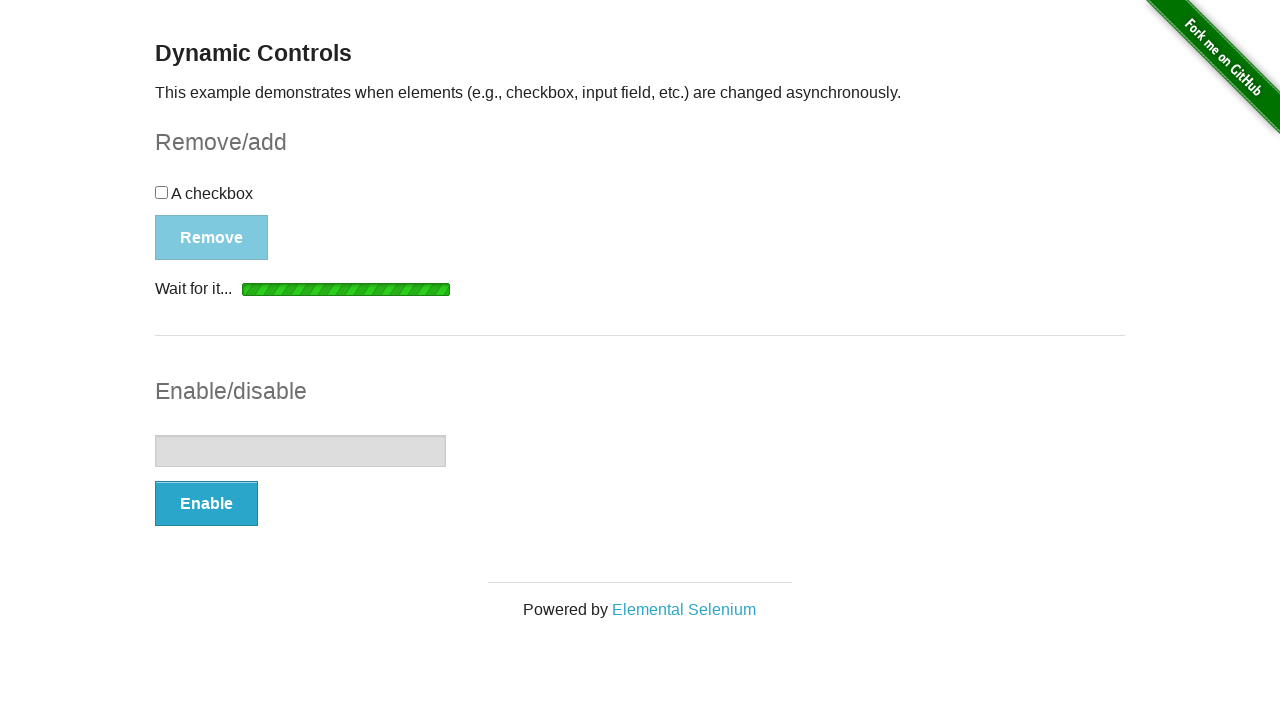

Waited for the Add button to appear
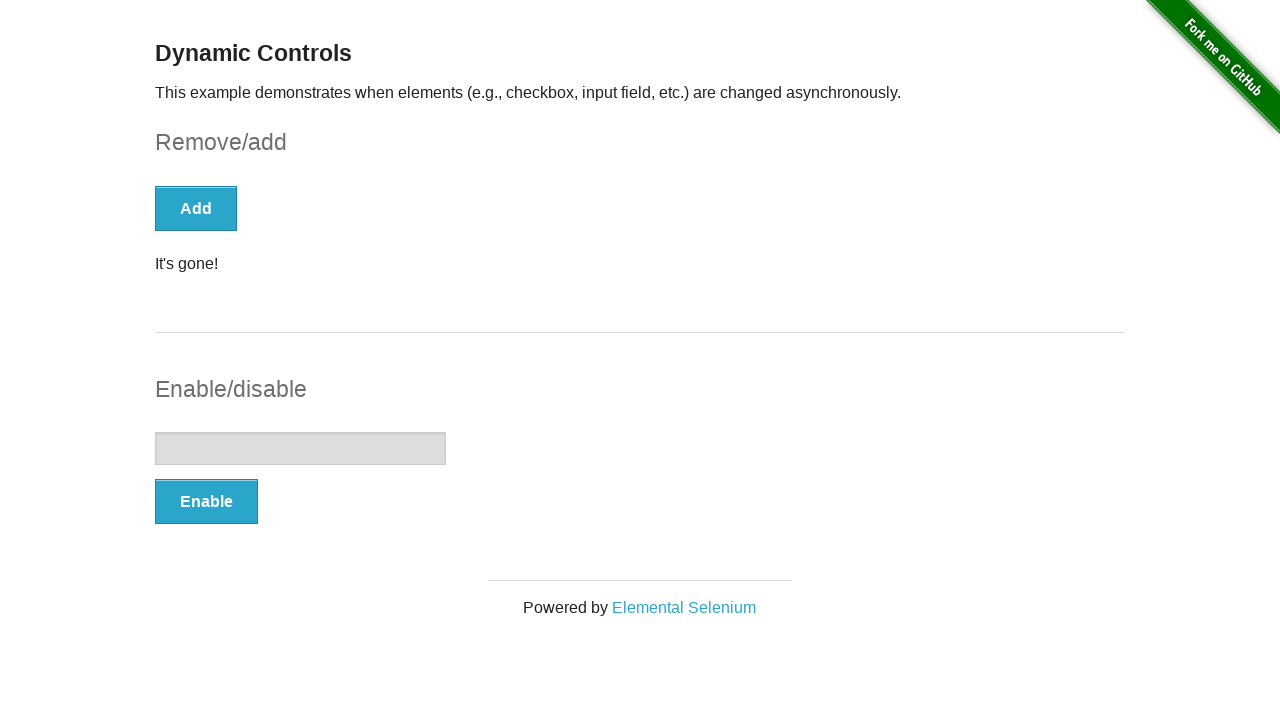

Located the Add button element
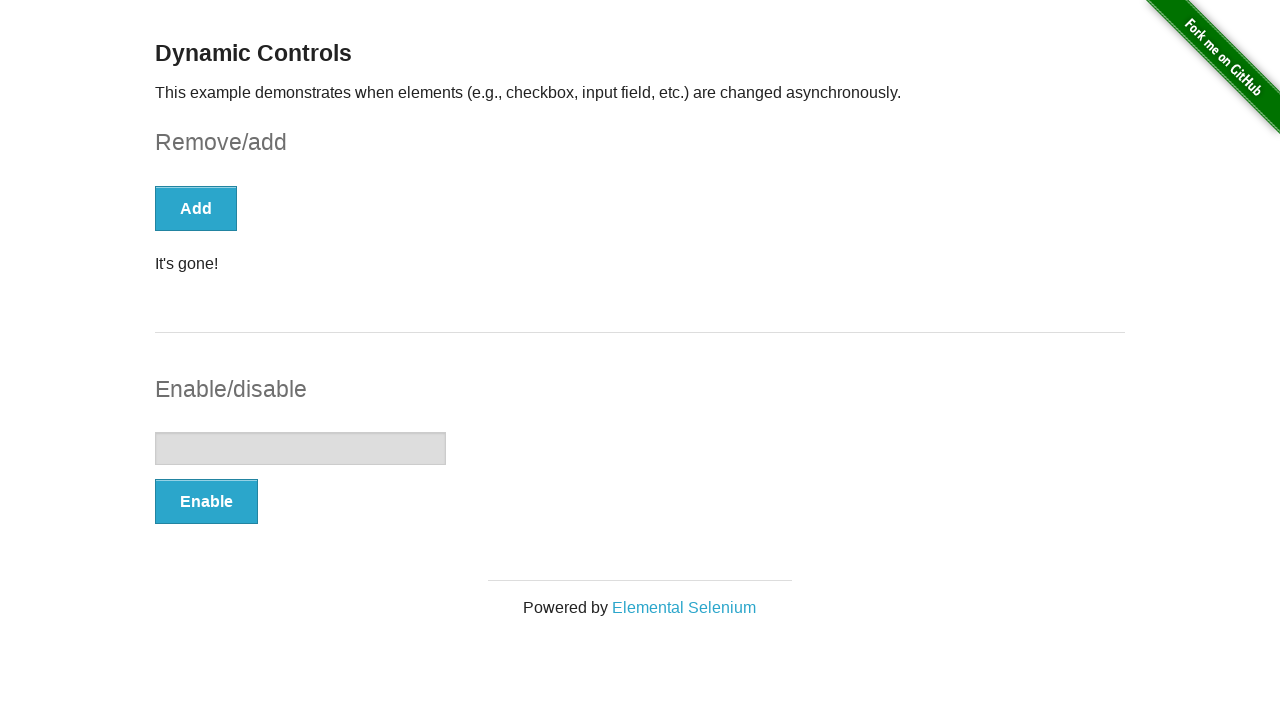

Verified the Add button is visible
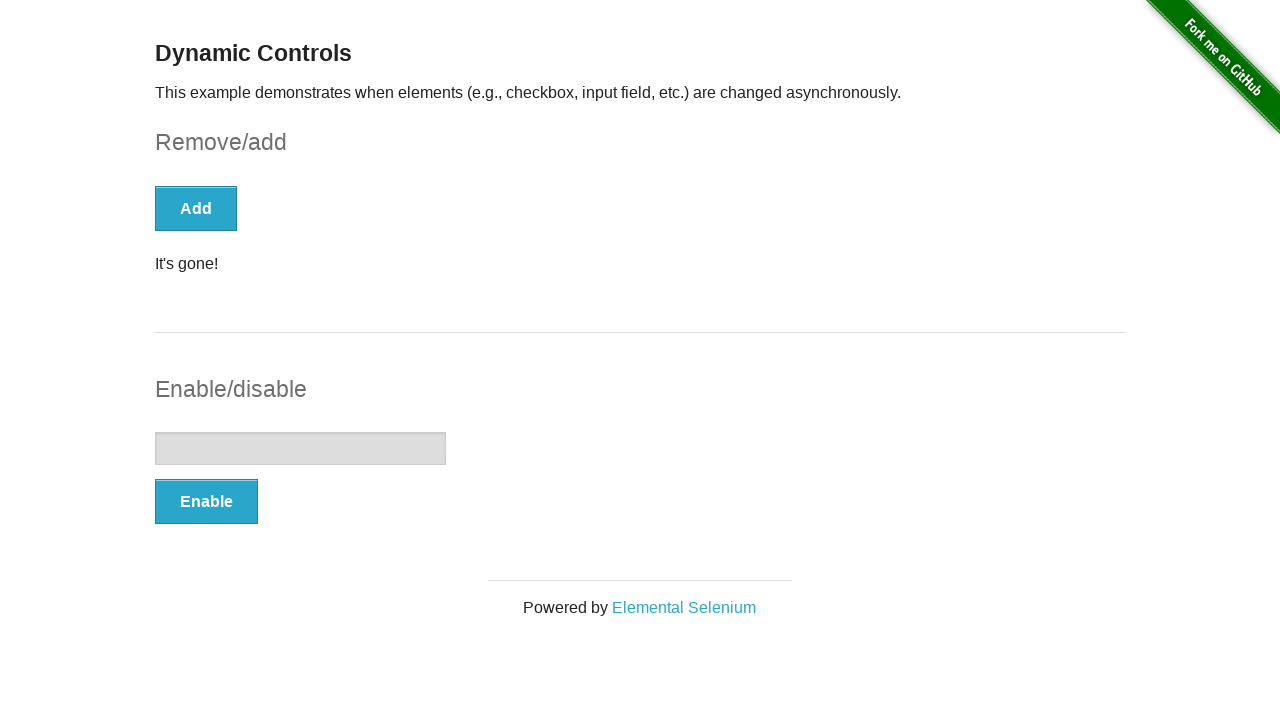

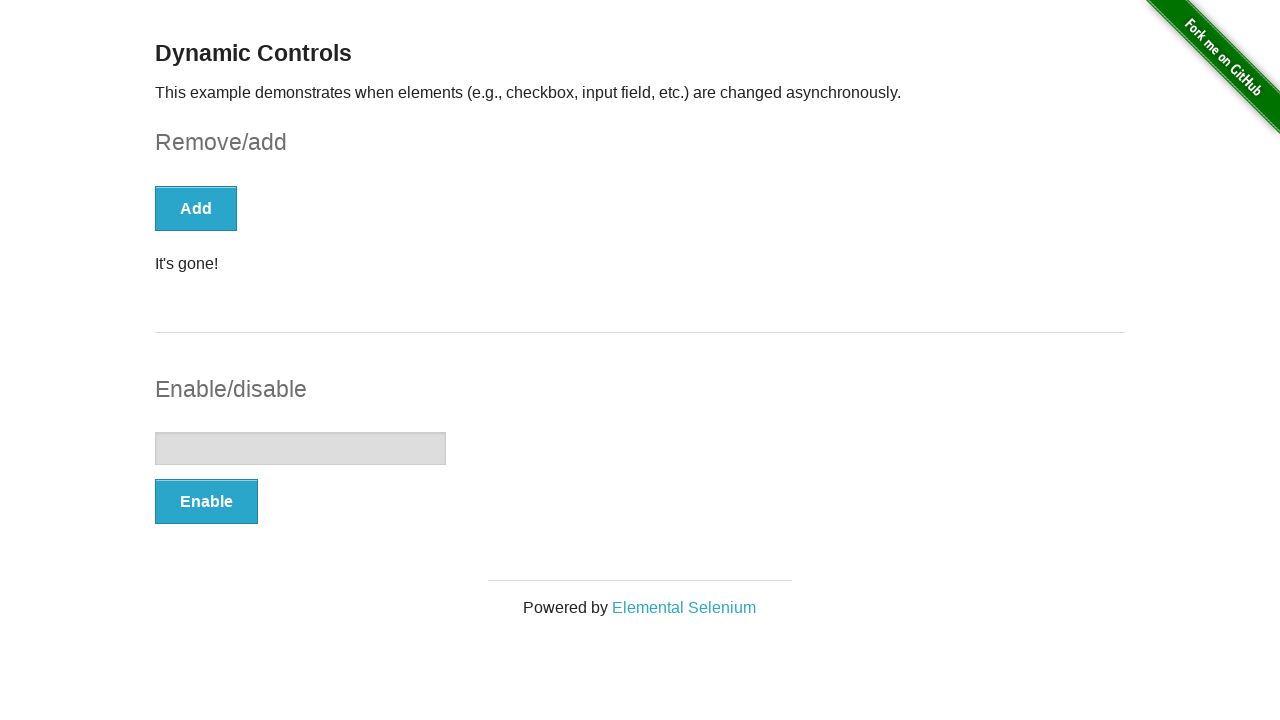